Tests the TodoMVC application's filtering functionality by creating three tasks, marking one as completed, and verifying the Active and Completed filter views work correctly.

Starting URL: https://todomvc4tasj.herokuapp.com/

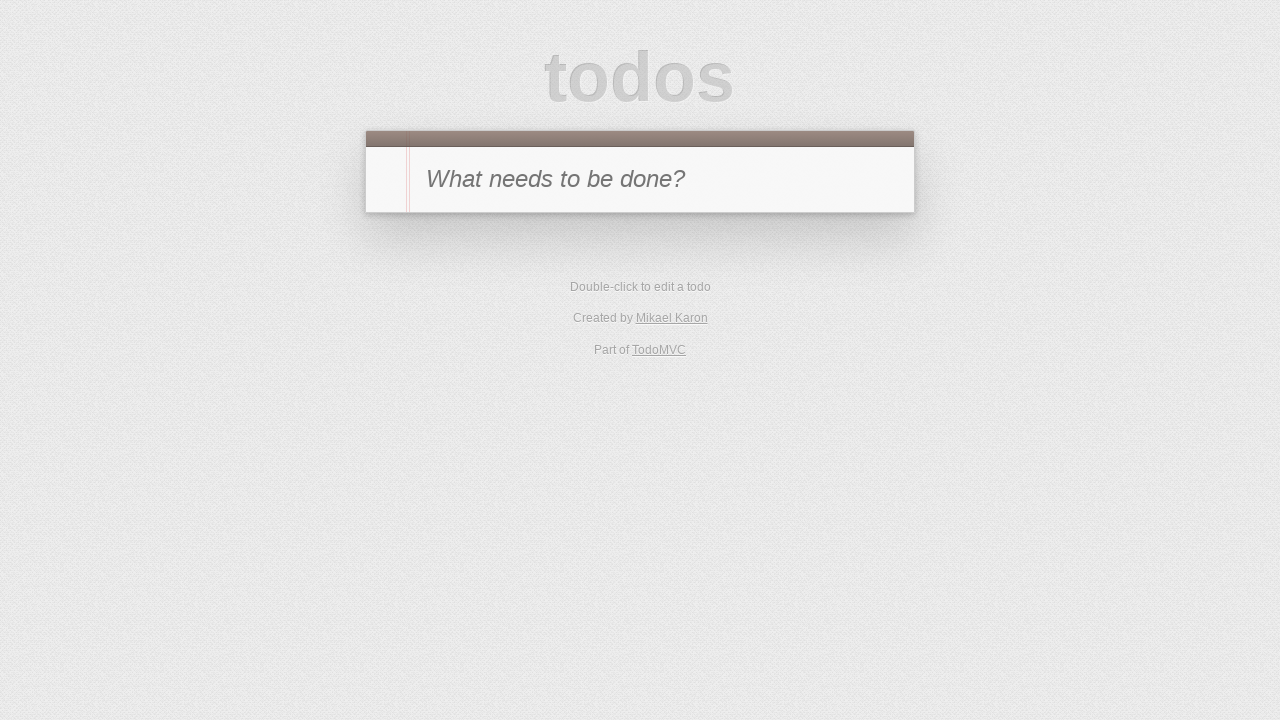

Waited for TodoMVC app to be ready with all UI elements loaded
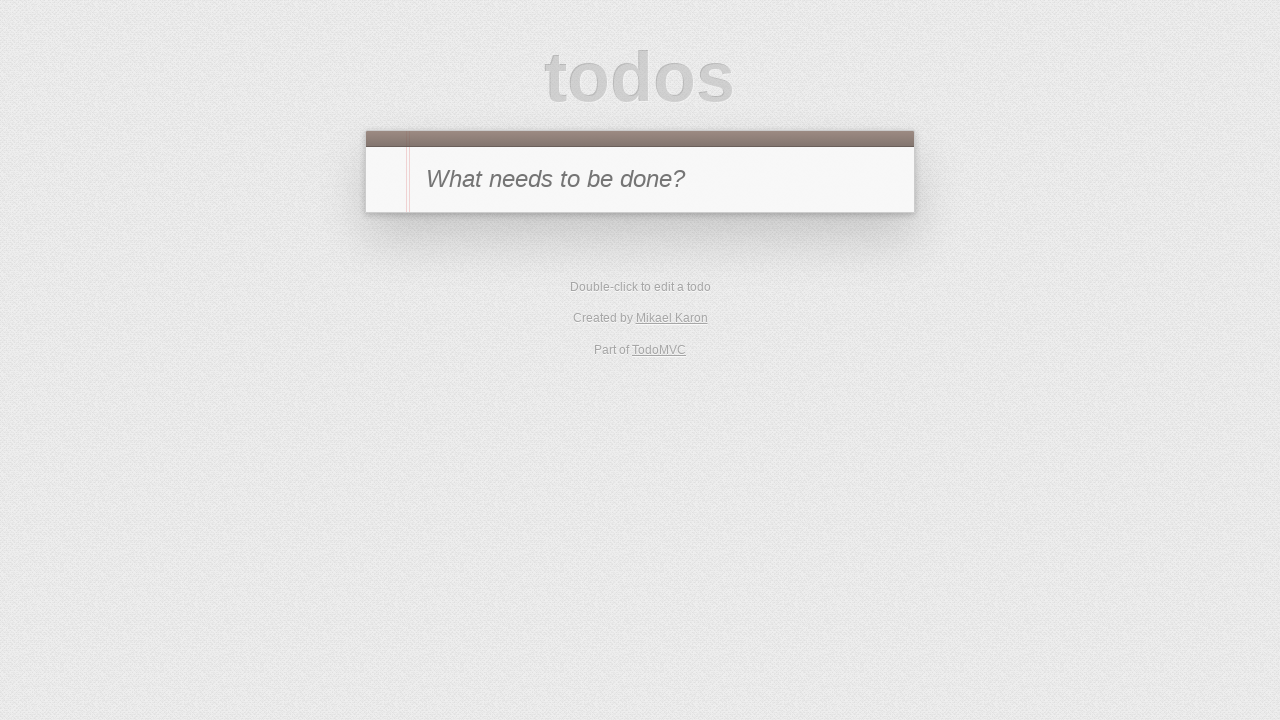

Filled new task input with 'a' on #new-todo
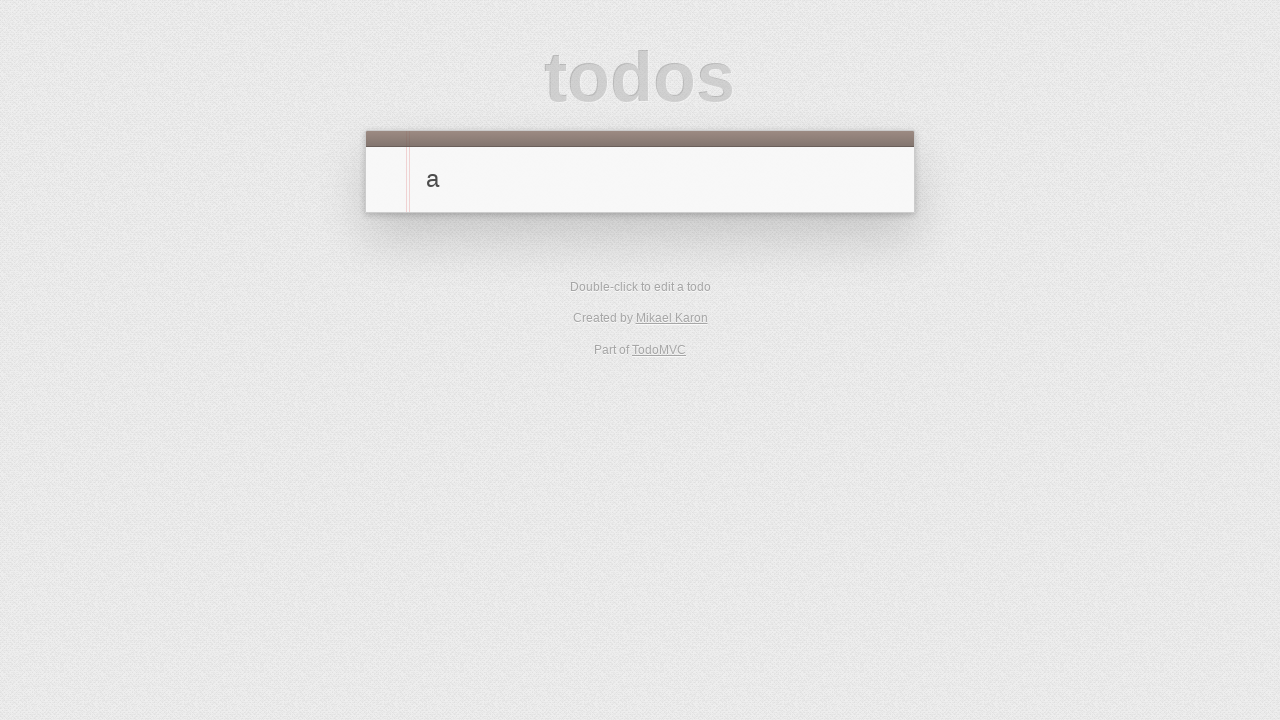

Pressed Enter to create first task 'a' on #new-todo
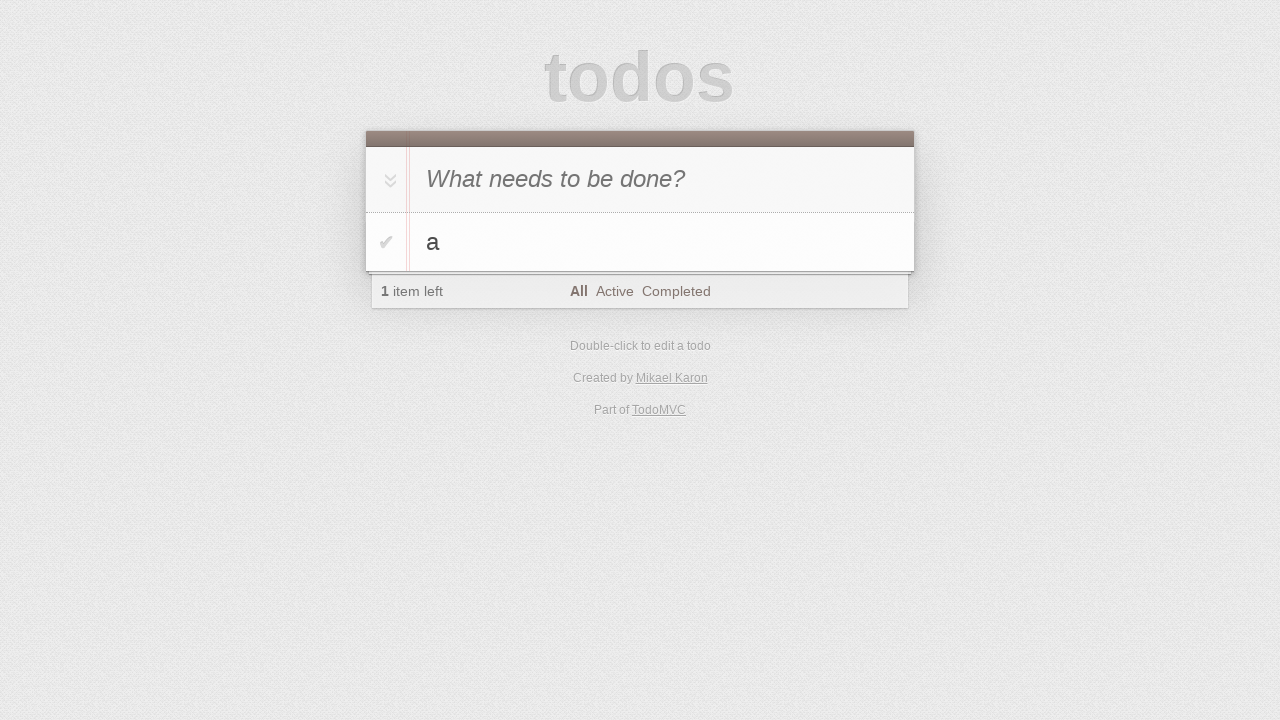

Filled new task input with 'b' on #new-todo
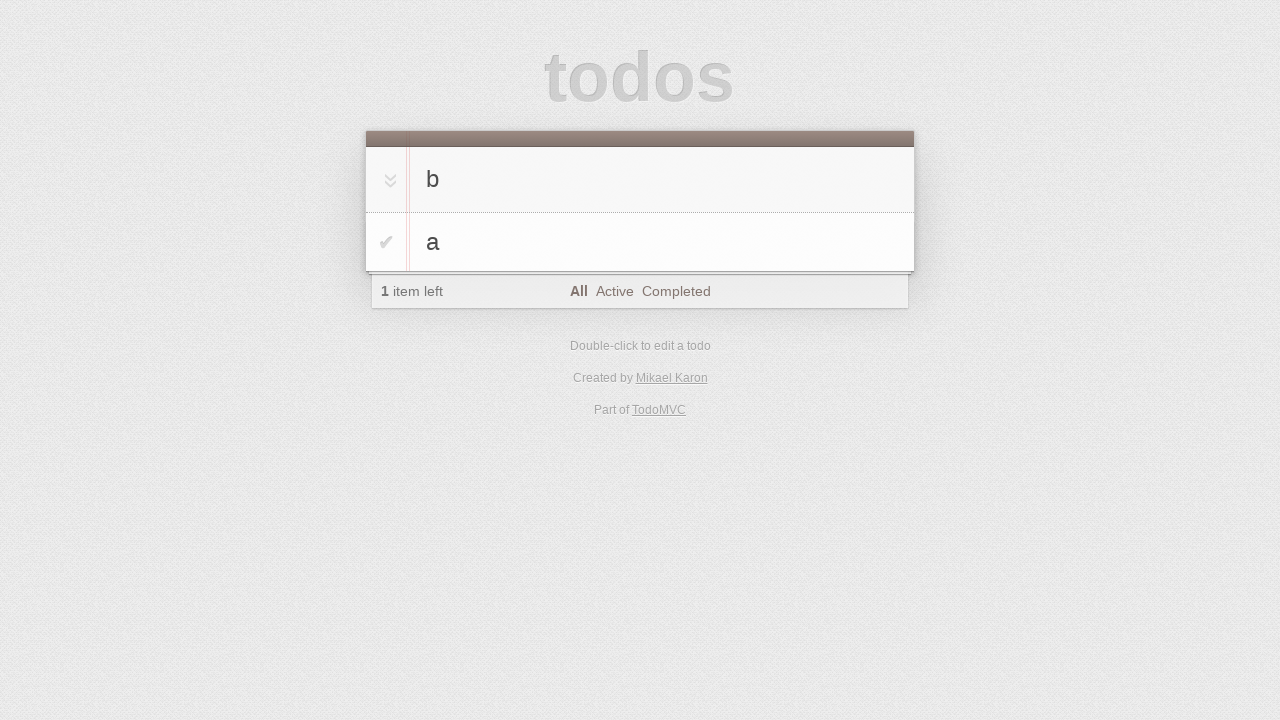

Pressed Enter to create second task 'b' on #new-todo
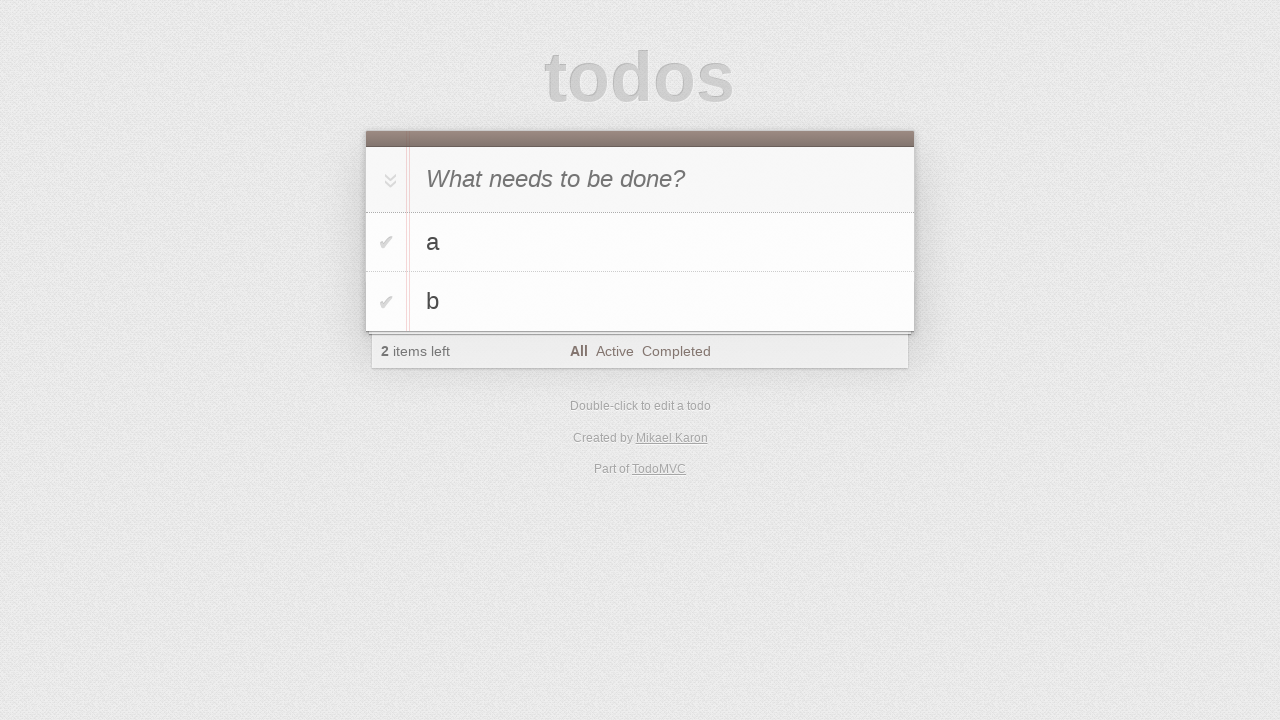

Filled new task input with 'c' on #new-todo
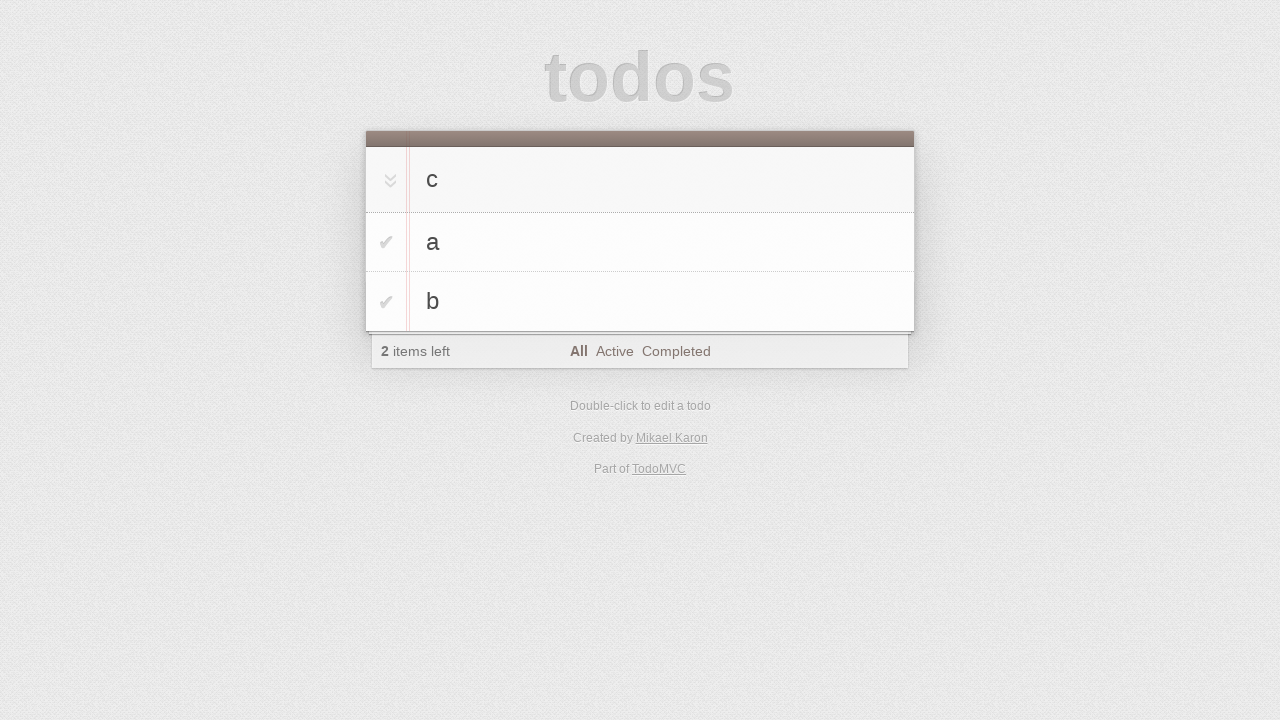

Pressed Enter to create third task 'c' on #new-todo
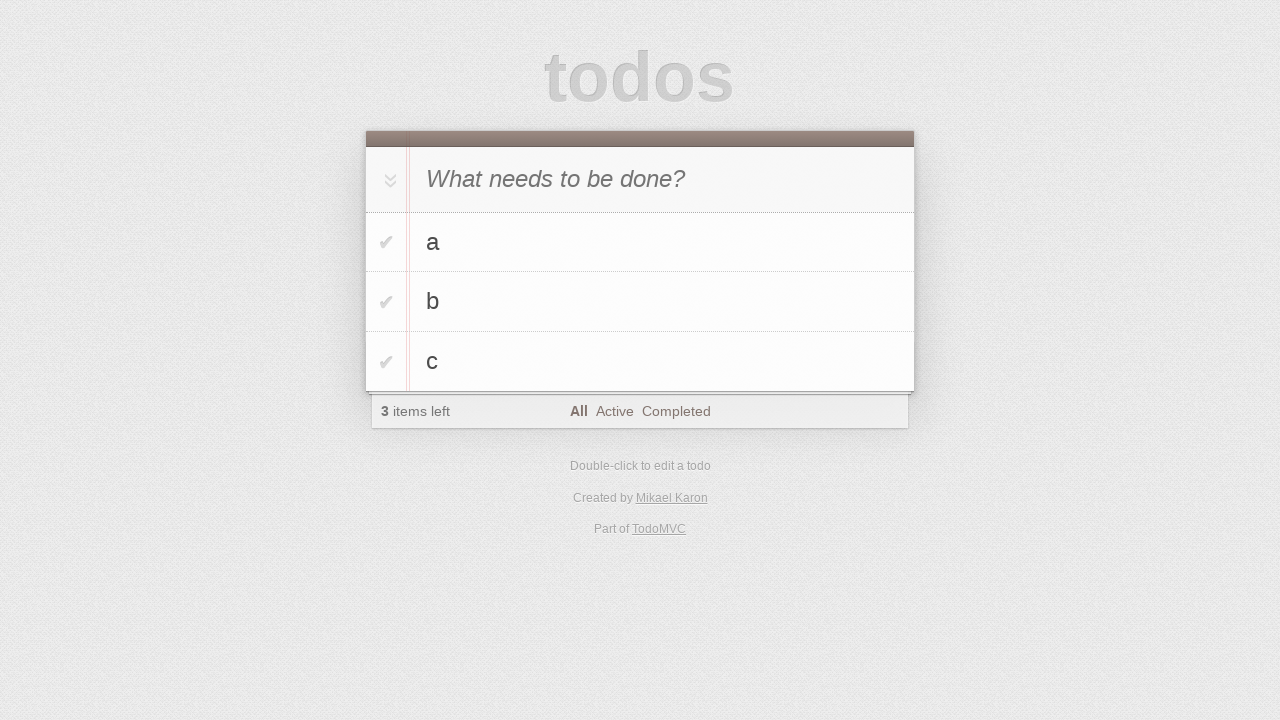

Verified all three tasks are visible in the list
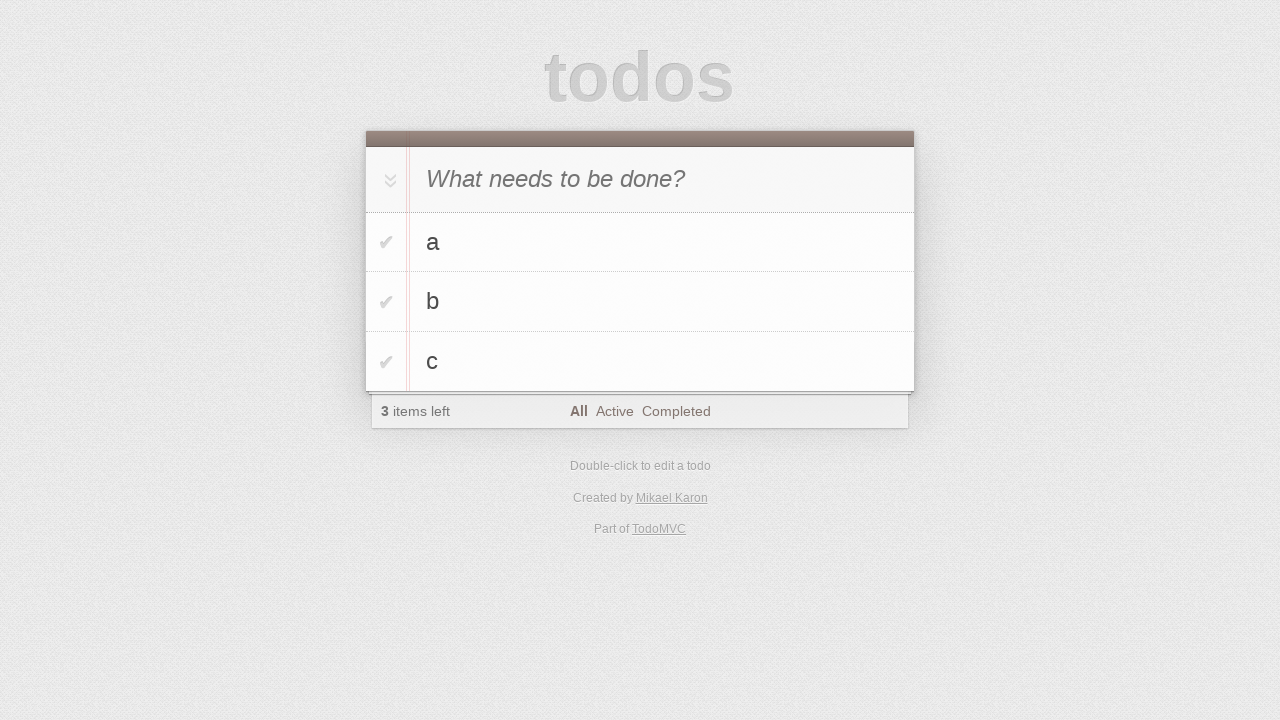

Clicked toggle checkbox to mark task 'b' as completed at (386, 302) on #todo-list>li:nth-child(2) .toggle
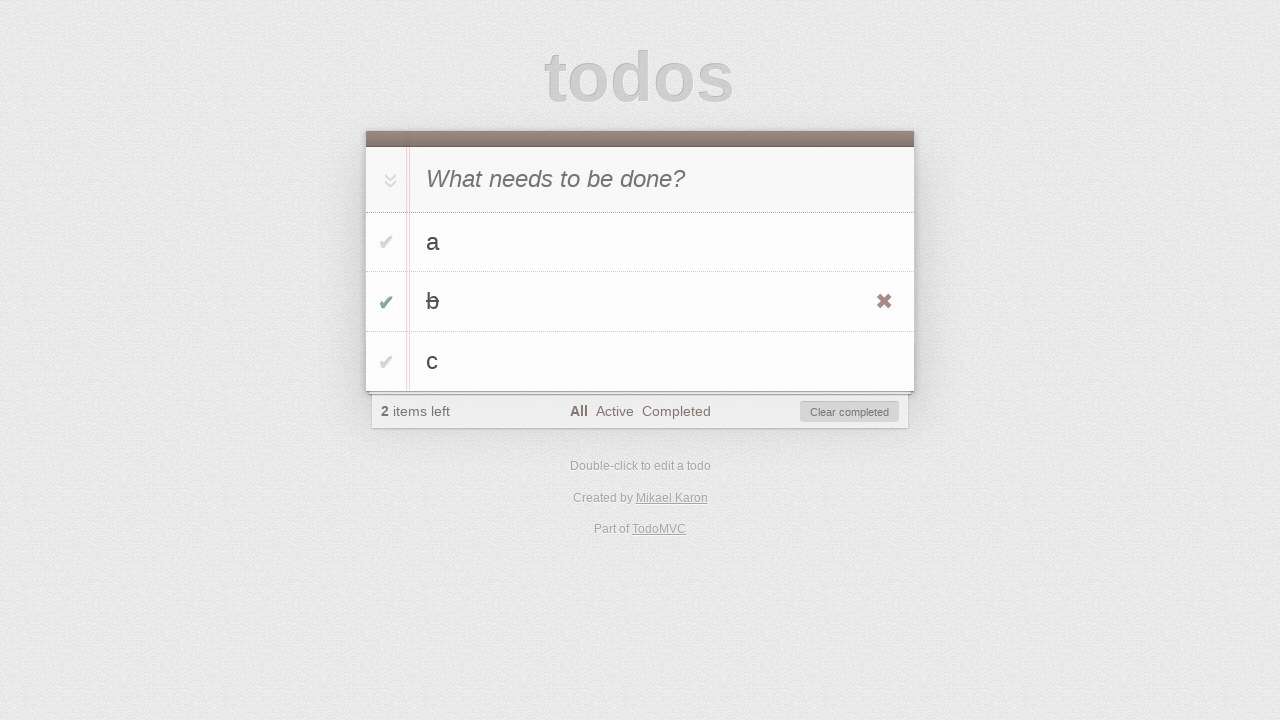

Clicked Active filter to view only active tasks at (614, 411) on text=Active
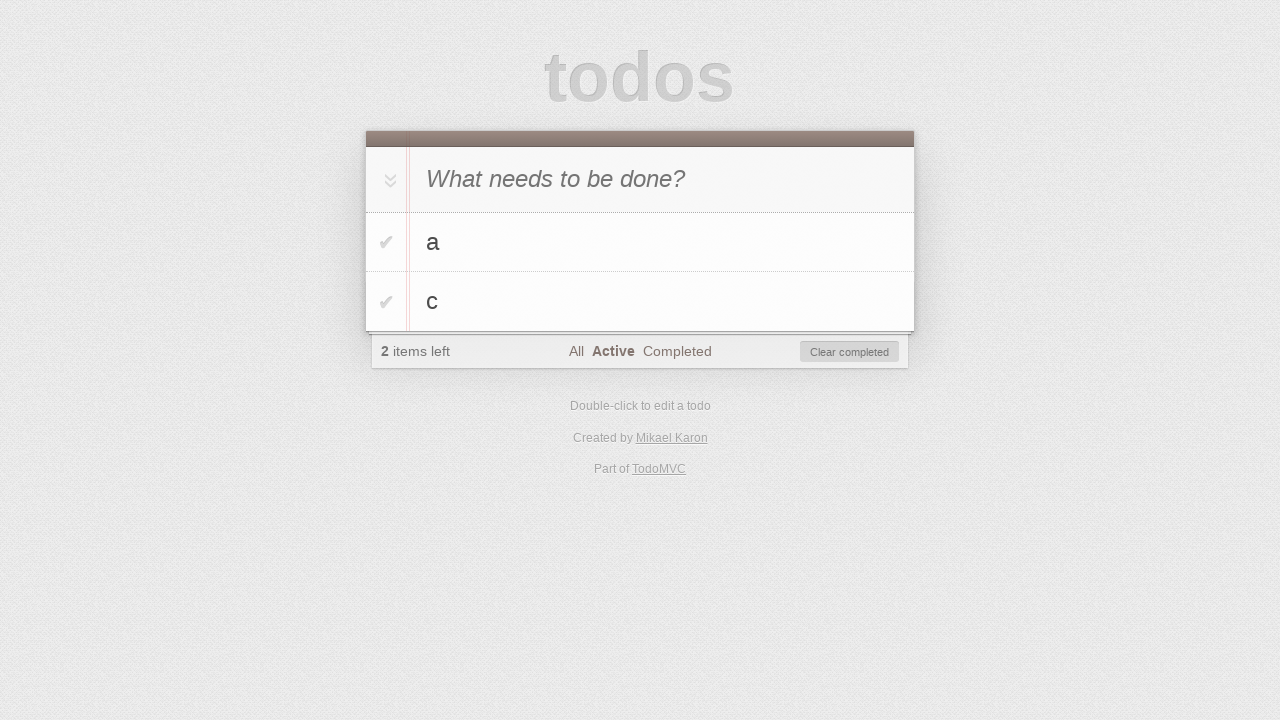

Clicked Completed filter to view only completed tasks at (677, 351) on text=Completed
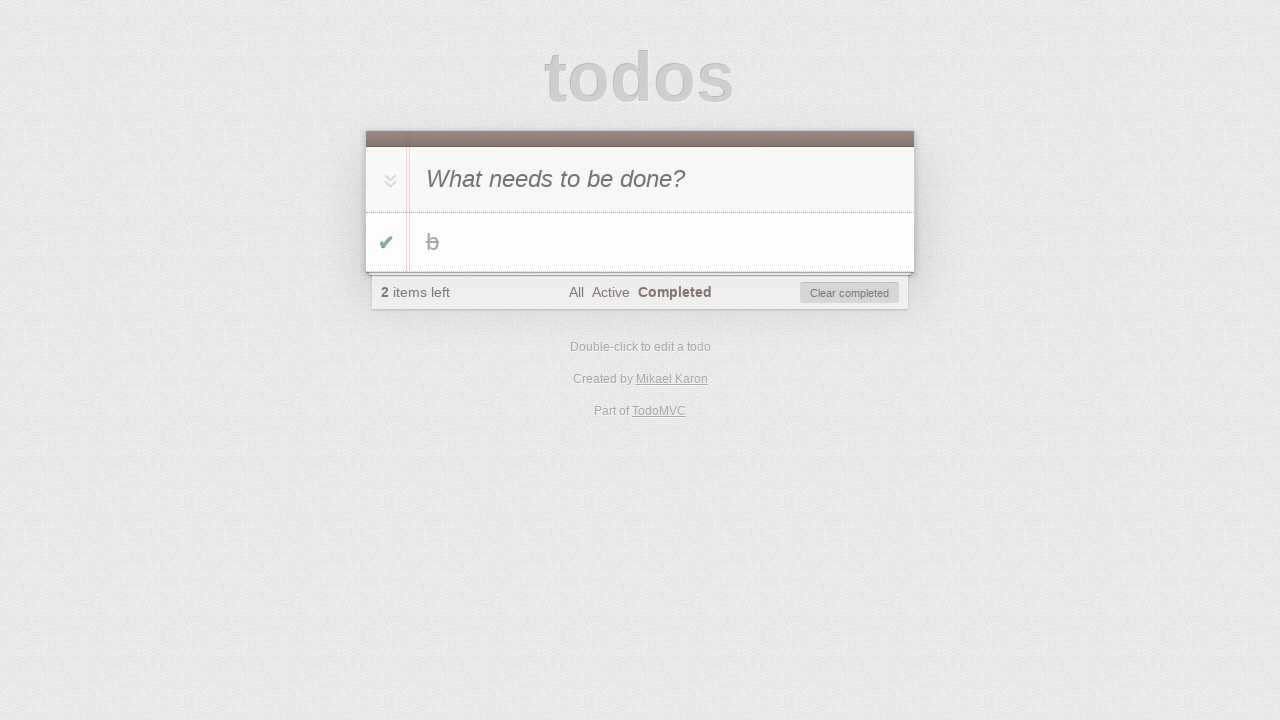

Verified that completed task 'b' is visible in the filtered view
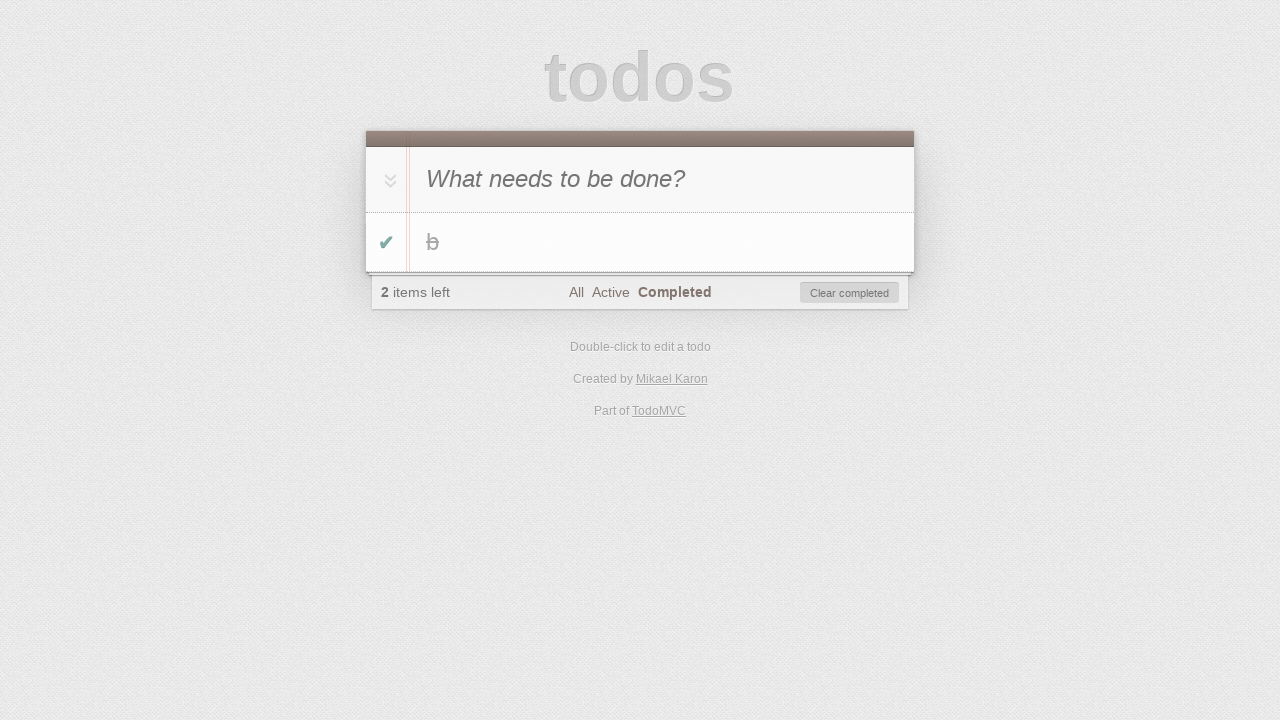

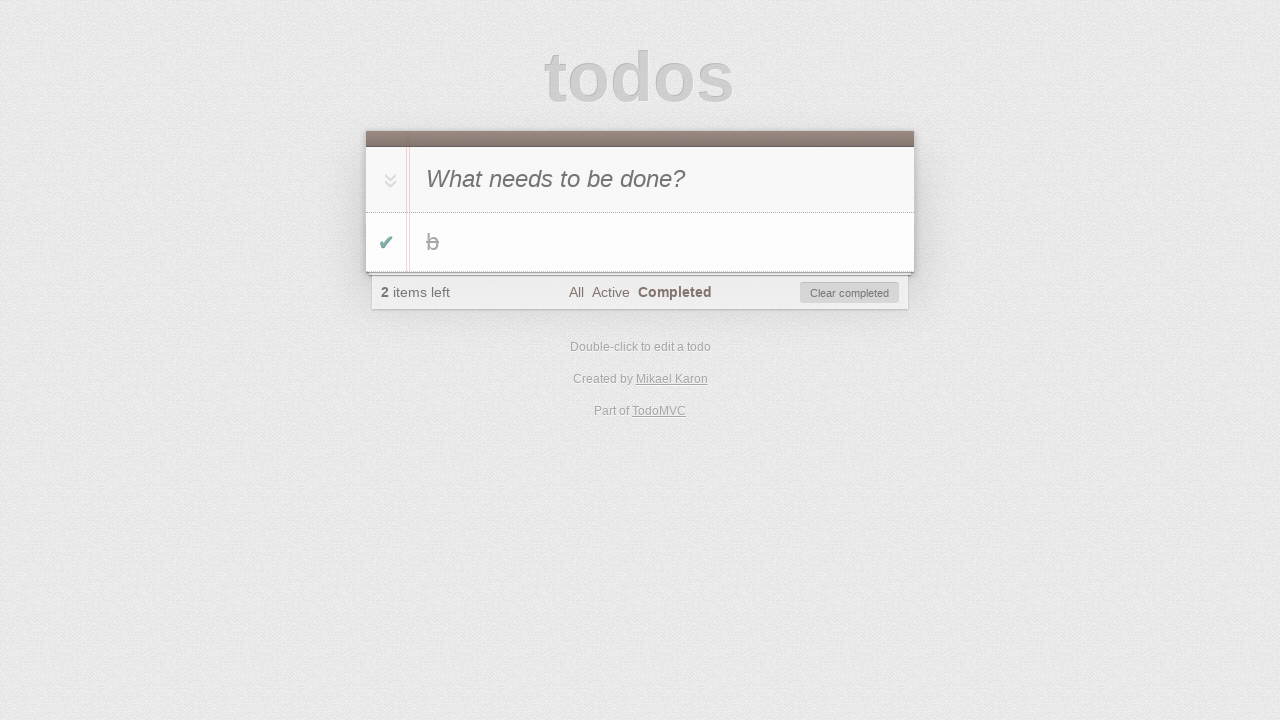